Tests opening a new window by clicking a button and switching to the new window context

Starting URL: https://rahulshettyacademy.com/AutomationPractice/

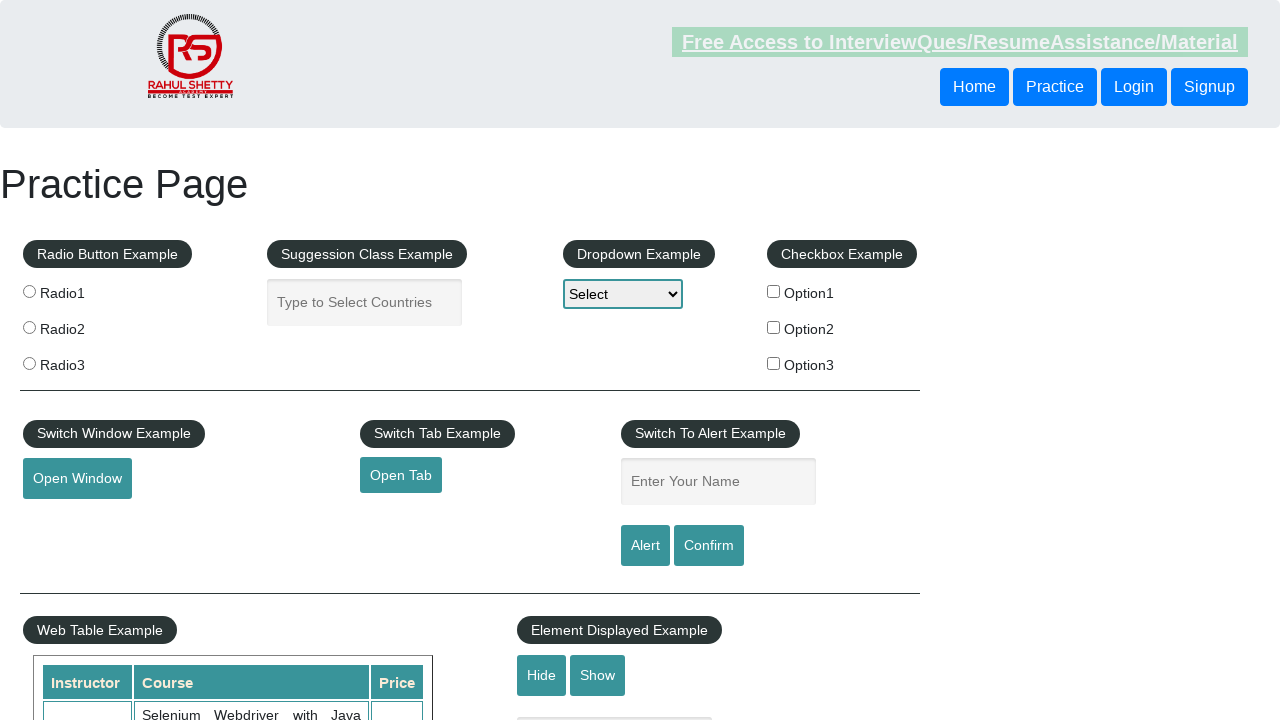

Clicked button to open new window at (77, 479) on #openwindow
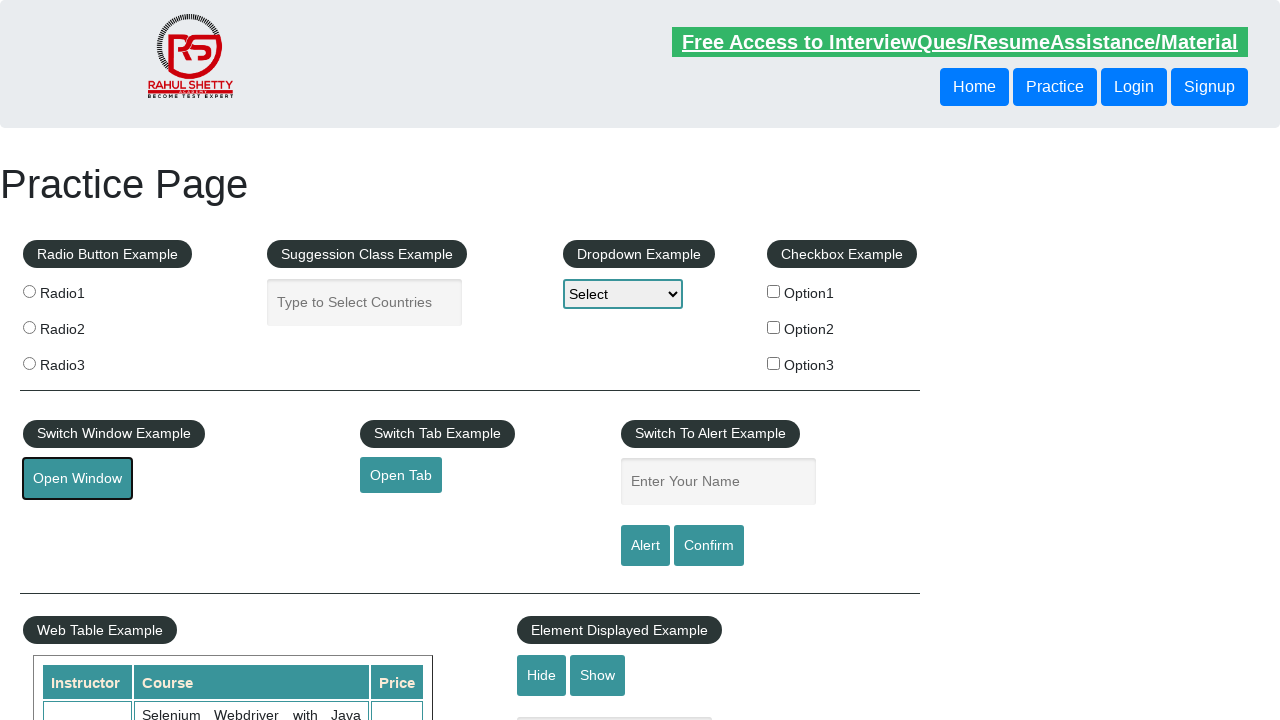

New window context captured
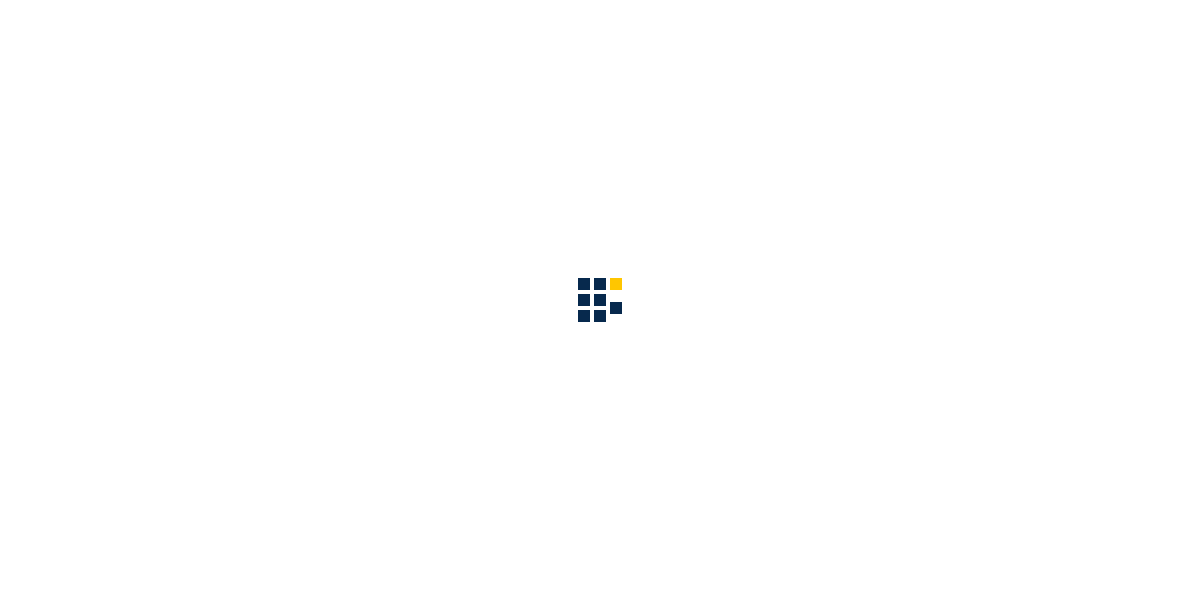

Retrieved new window URL: https://www.qaclickacademy.com/
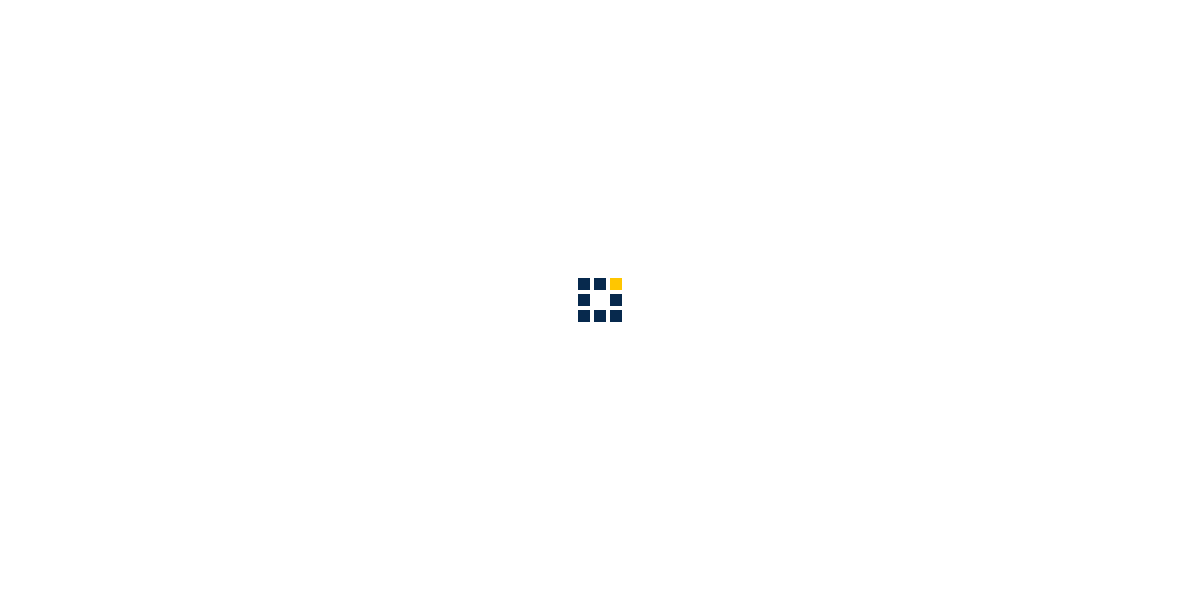

Printed new window URL to console
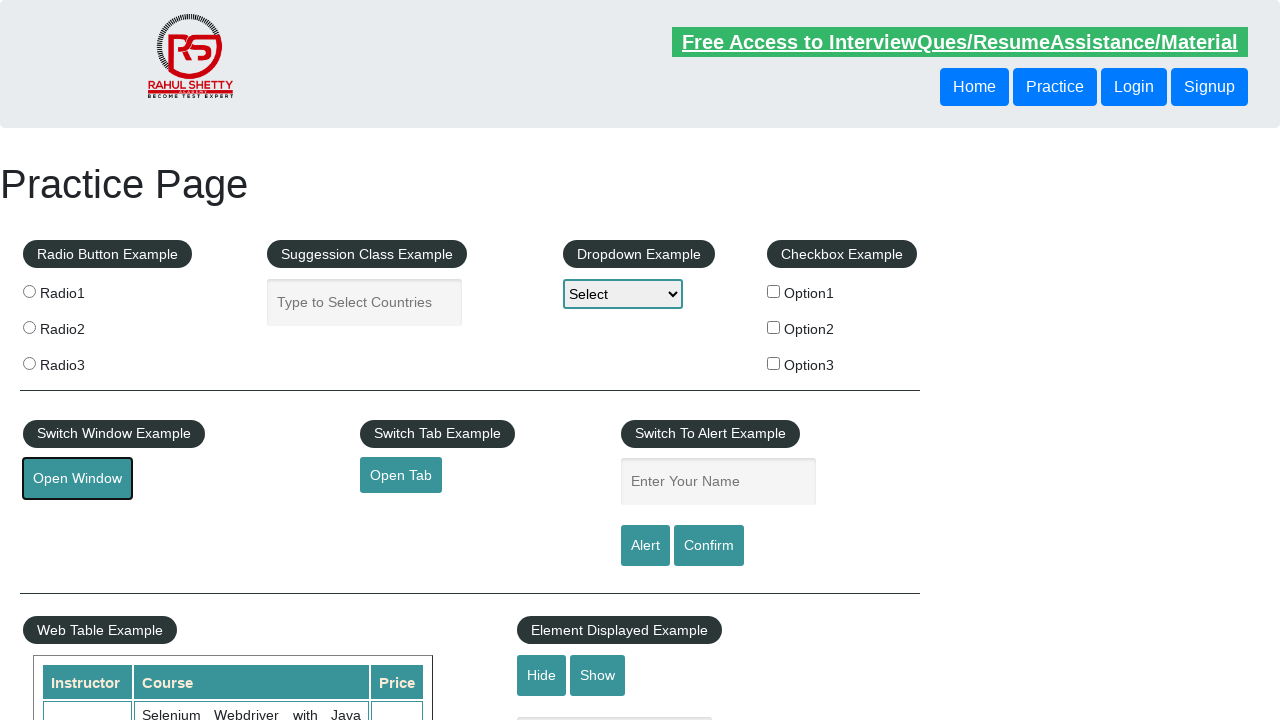

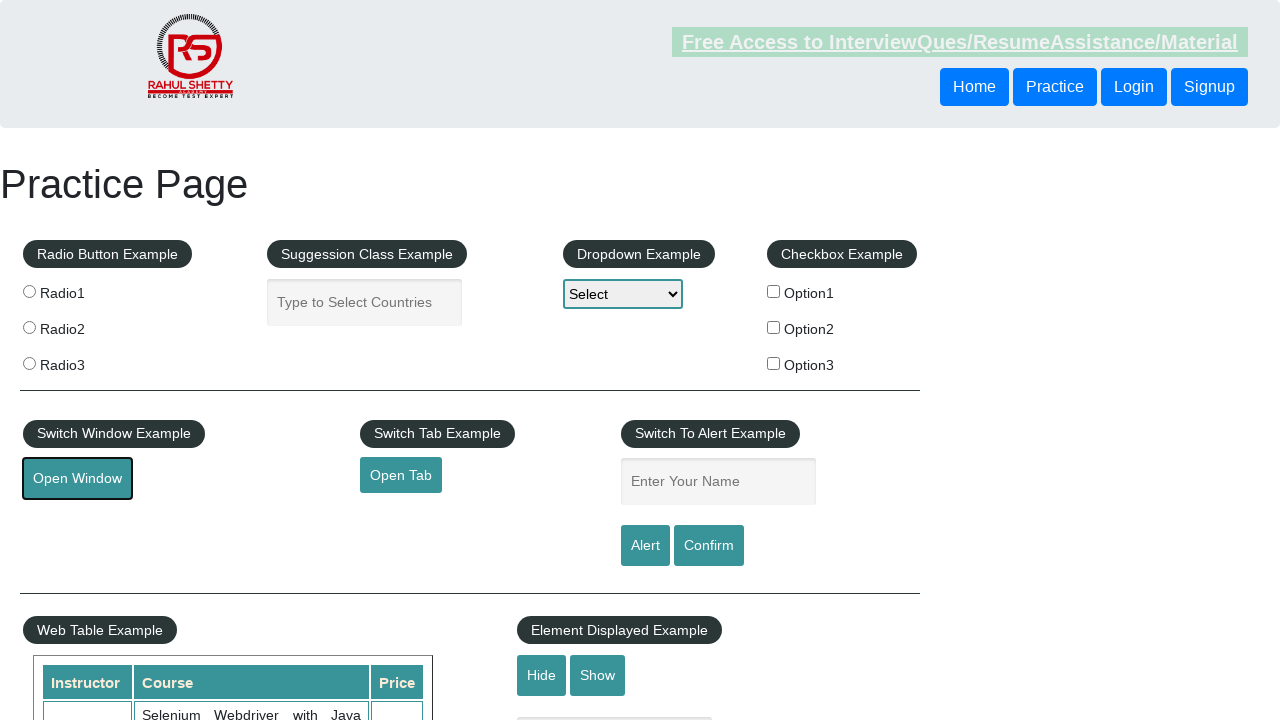